Tests that other controls are hidden when editing a todo item

Starting URL: https://demo.playwright.dev/todomvc

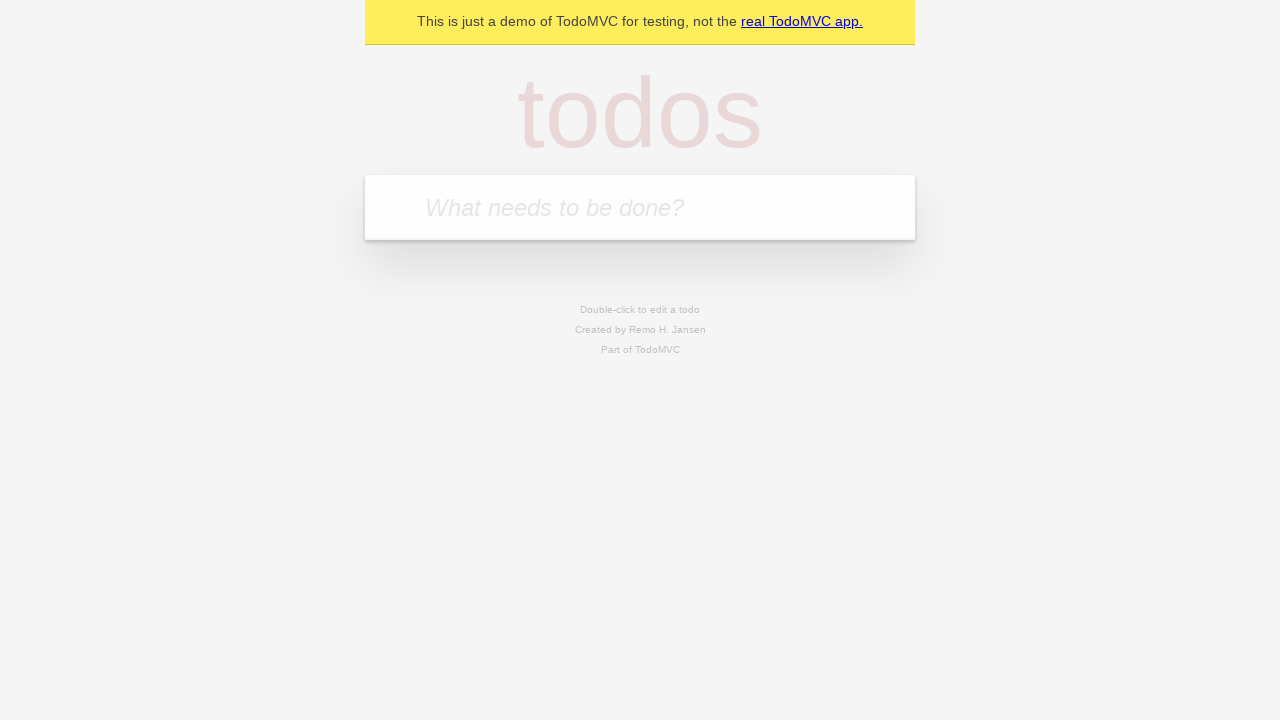

Filled todo input with 'buy some cheese' on internal:attr=[placeholder="What needs to be done?"i]
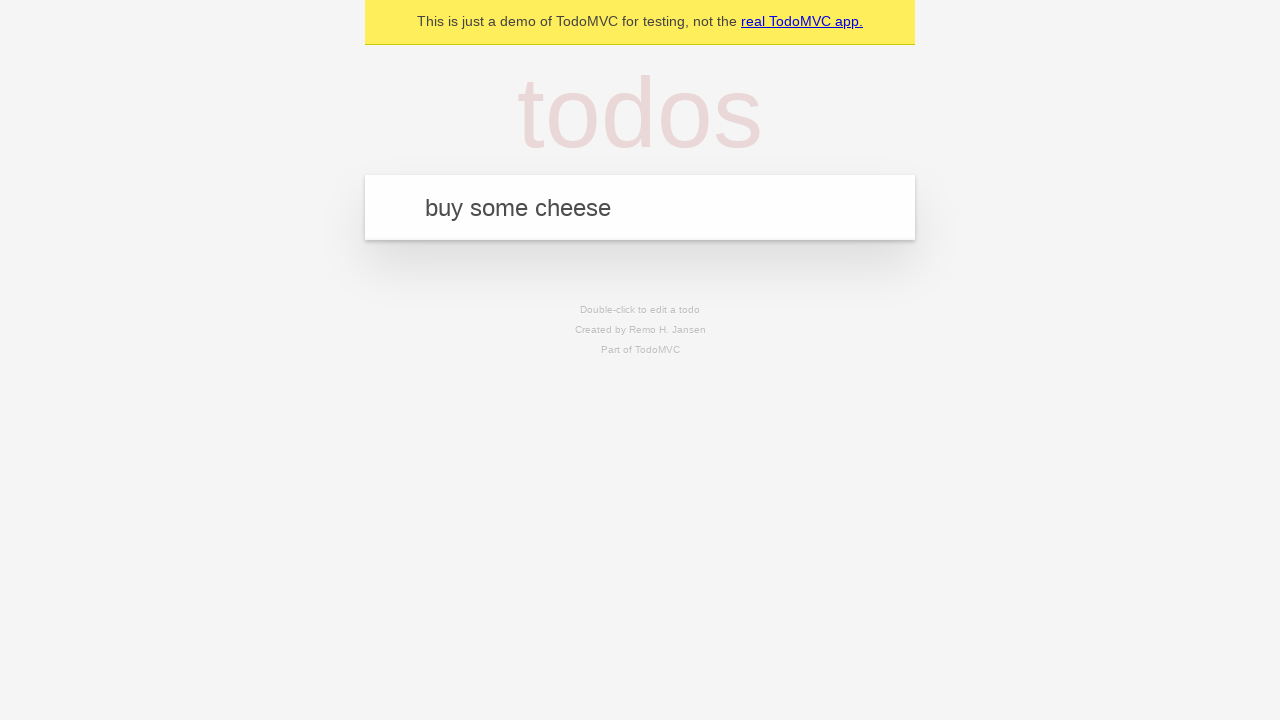

Pressed Enter to create todo 'buy some cheese' on internal:attr=[placeholder="What needs to be done?"i]
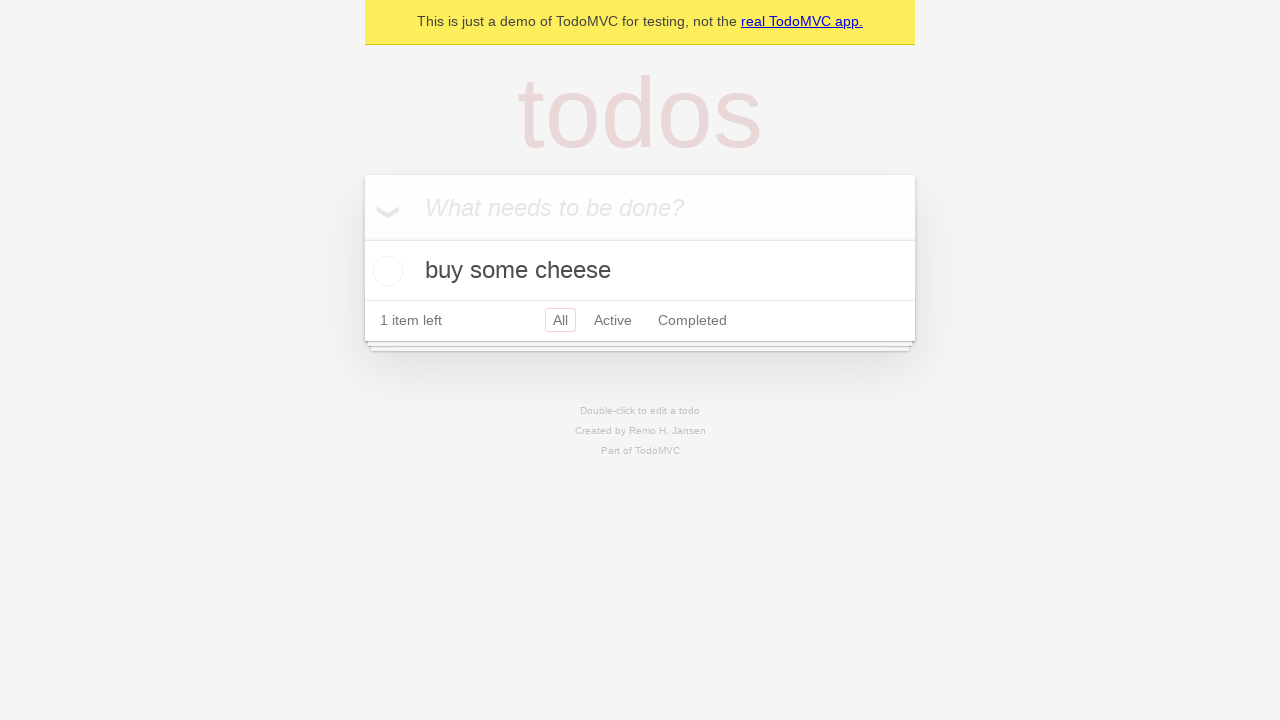

Filled todo input with 'feed the cat' on internal:attr=[placeholder="What needs to be done?"i]
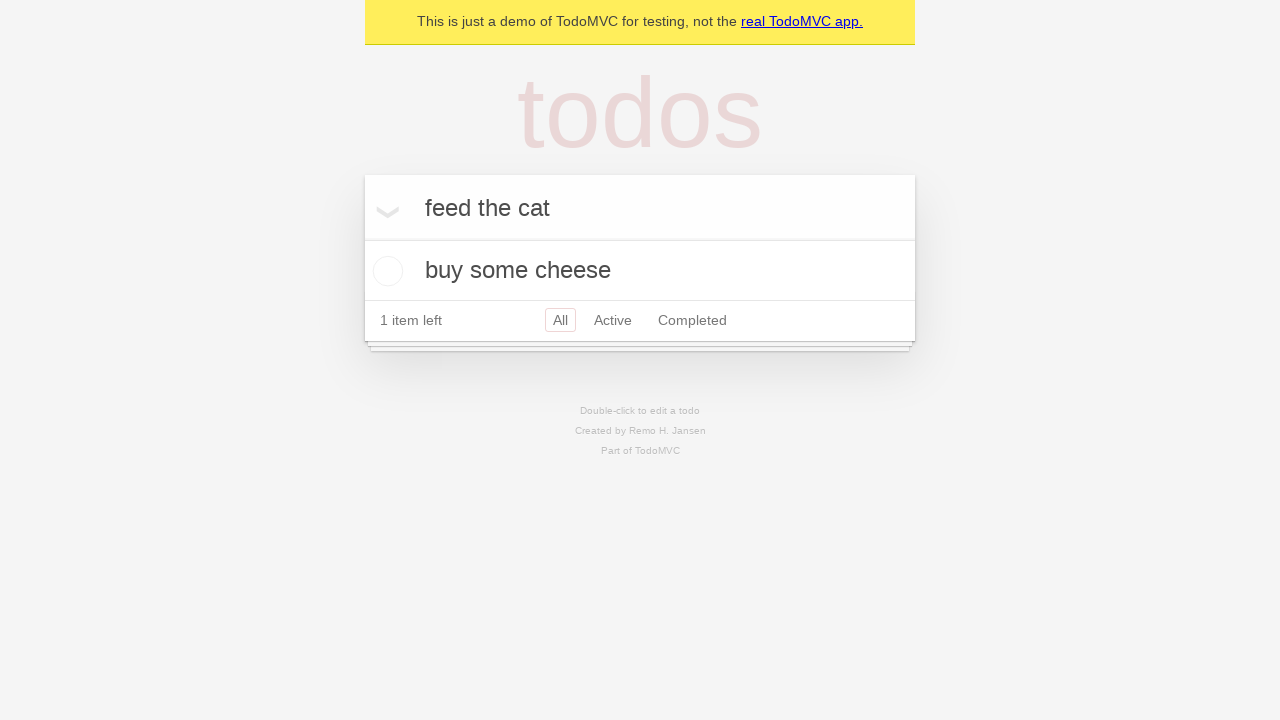

Pressed Enter to create todo 'feed the cat' on internal:attr=[placeholder="What needs to be done?"i]
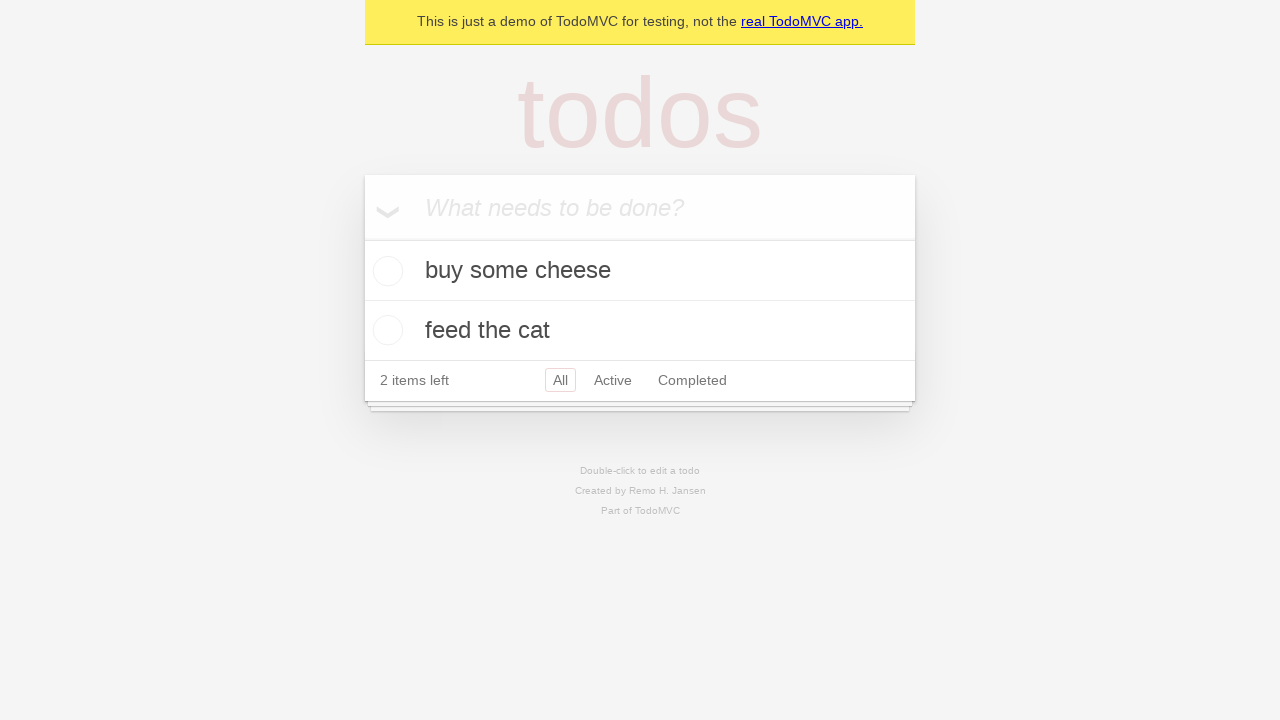

Filled todo input with 'book a doctors appointment' on internal:attr=[placeholder="What needs to be done?"i]
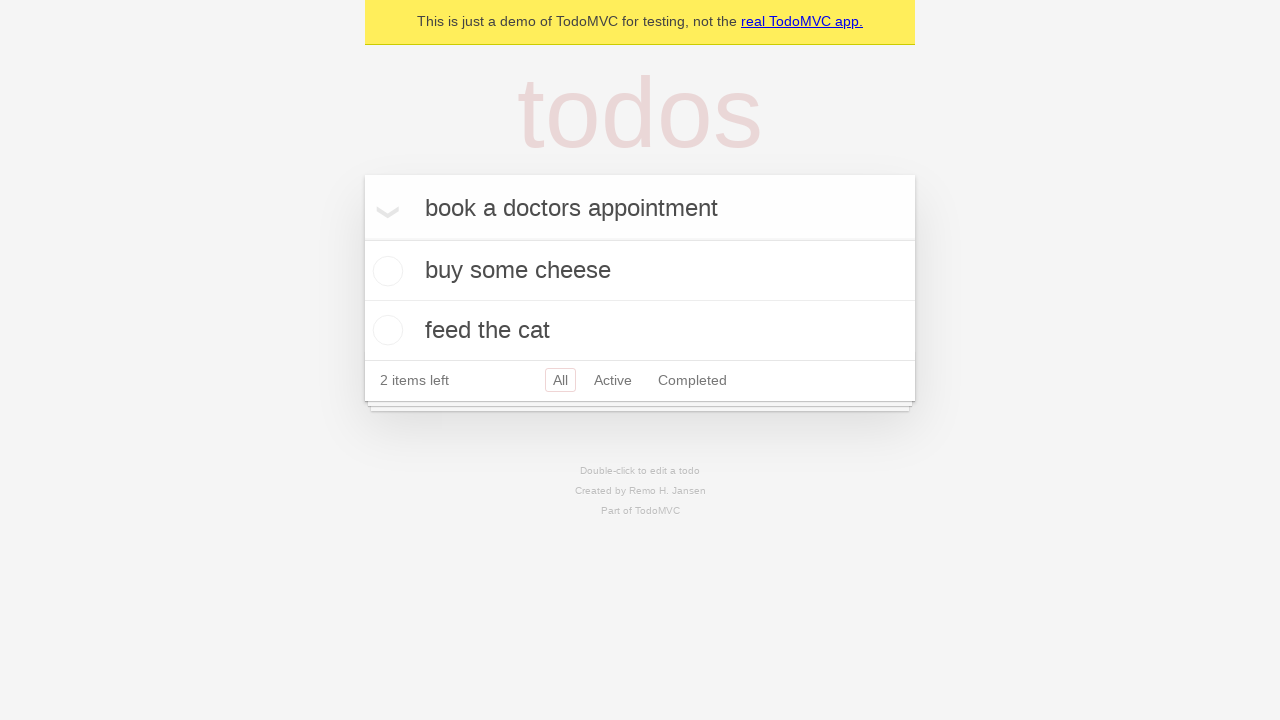

Pressed Enter to create todo 'book a doctors appointment' on internal:attr=[placeholder="What needs to be done?"i]
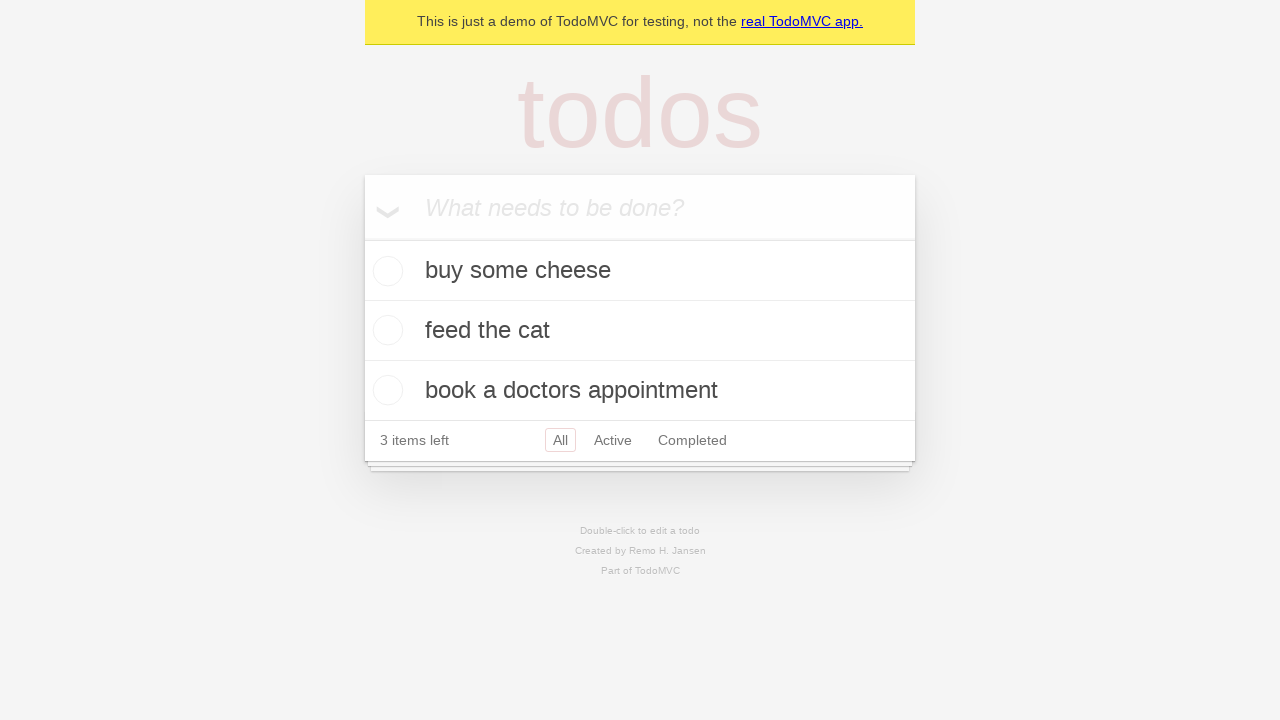

Waited for all three todos to be created
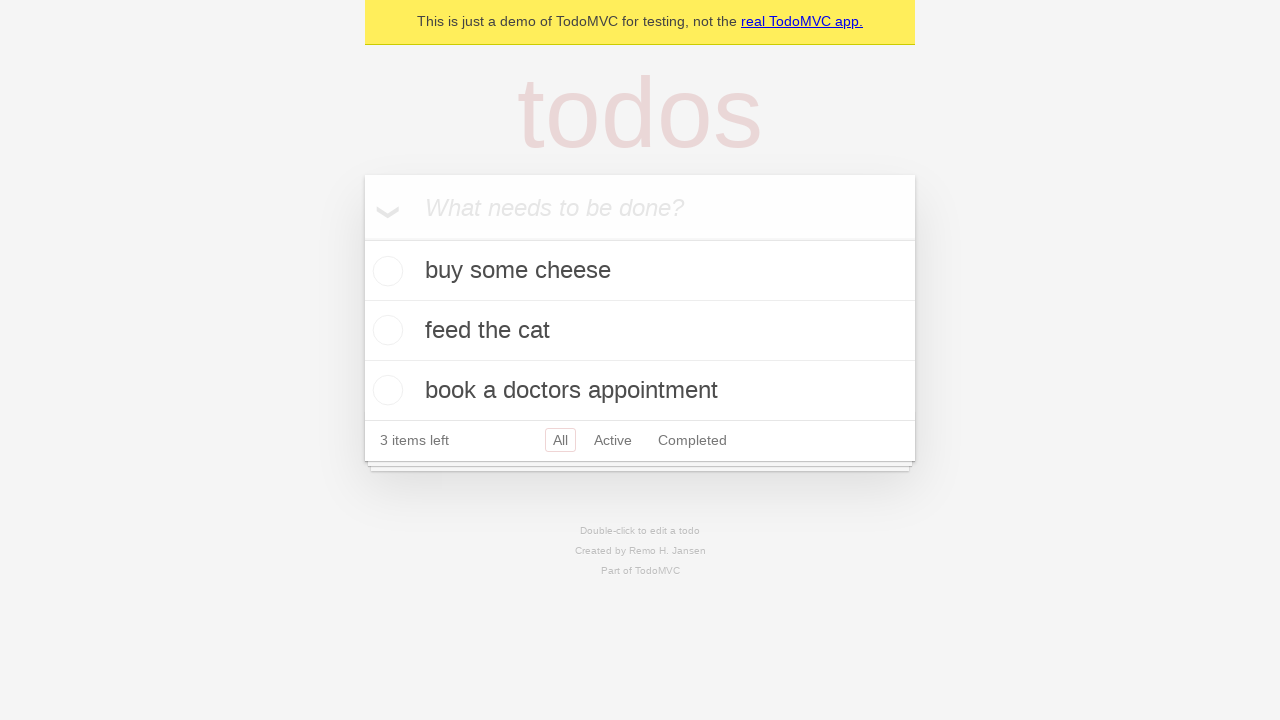

Double-clicked second todo item to enter edit mode at (640, 331) on [data-testid='todo-item'] >> nth=1
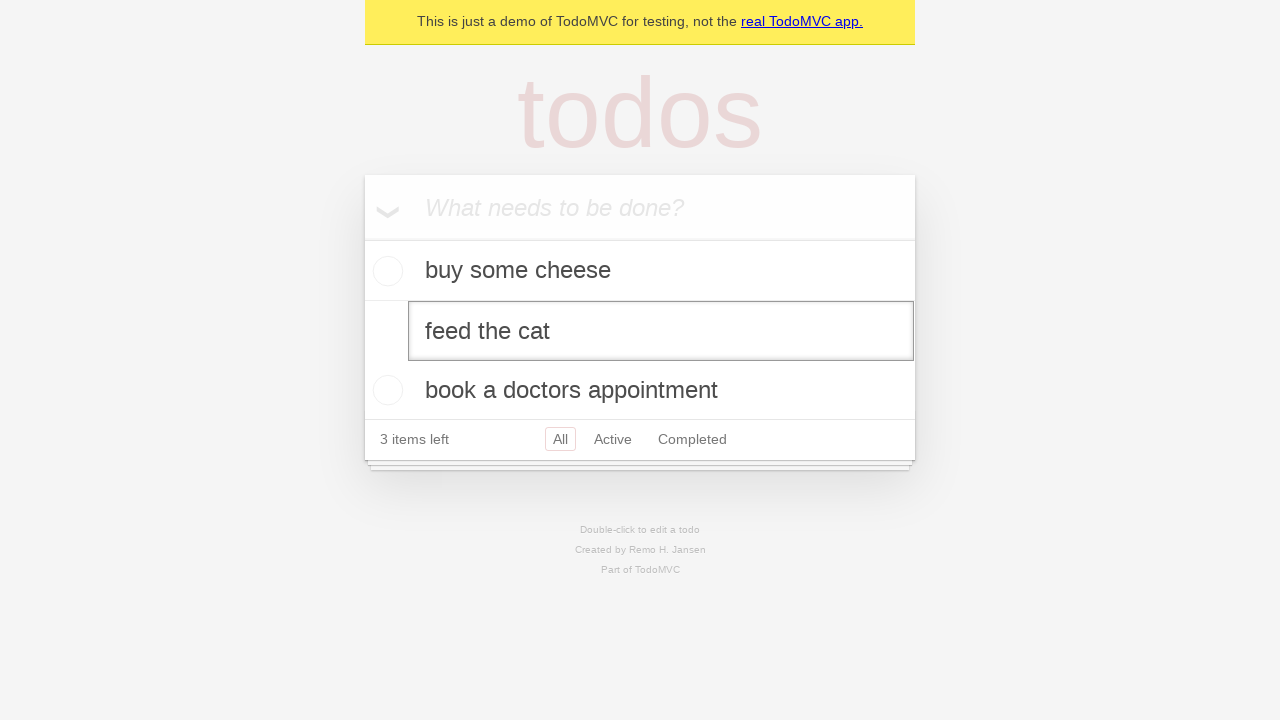

Edit textbox appeared and other controls are hidden
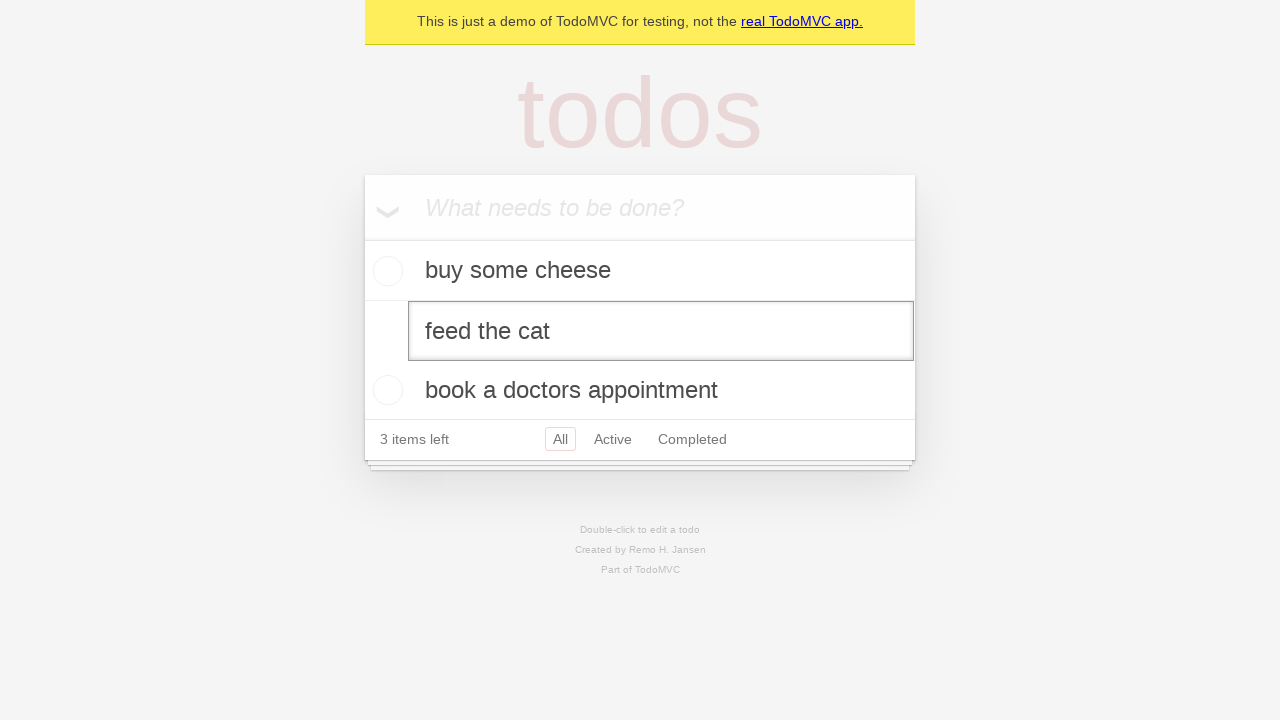

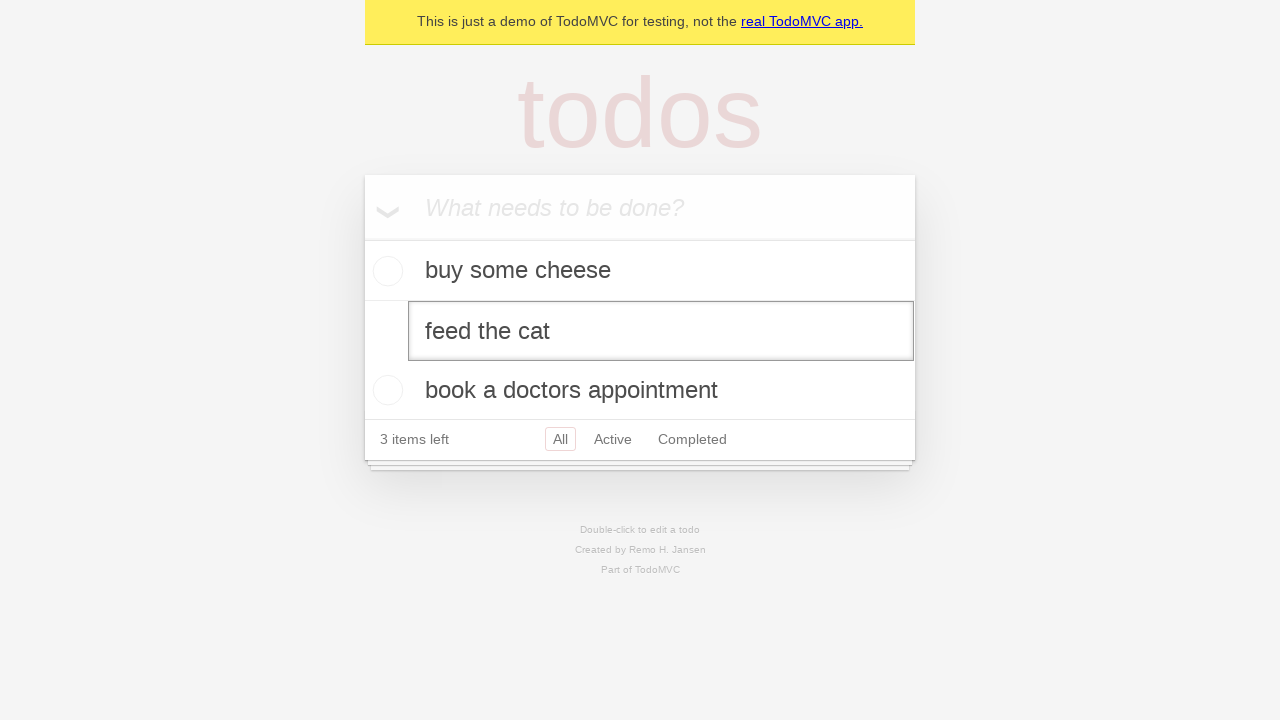